Tests sorting the Email column in ascending order by clicking the column header and verifying the email values are sorted alphabetically.

Starting URL: http://the-internet.herokuapp.com/tables

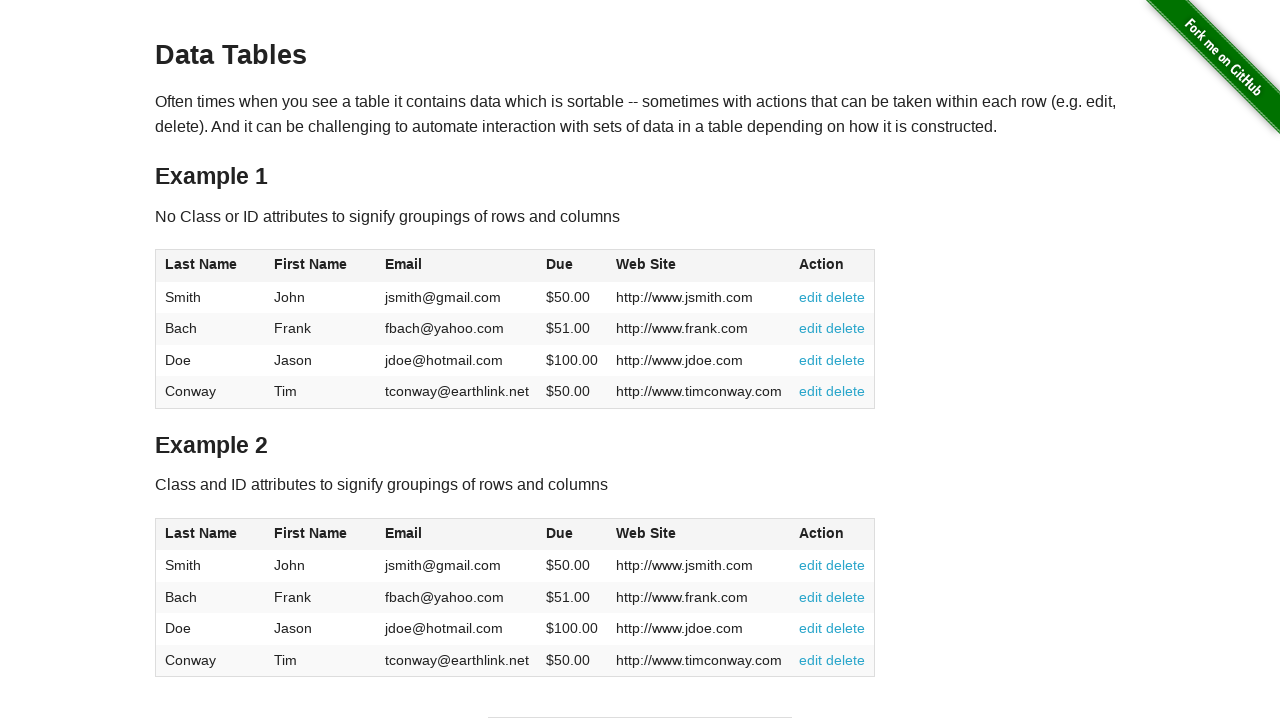

Clicked Email column header to sort ascending at (457, 266) on #table1 thead tr th:nth-of-type(3)
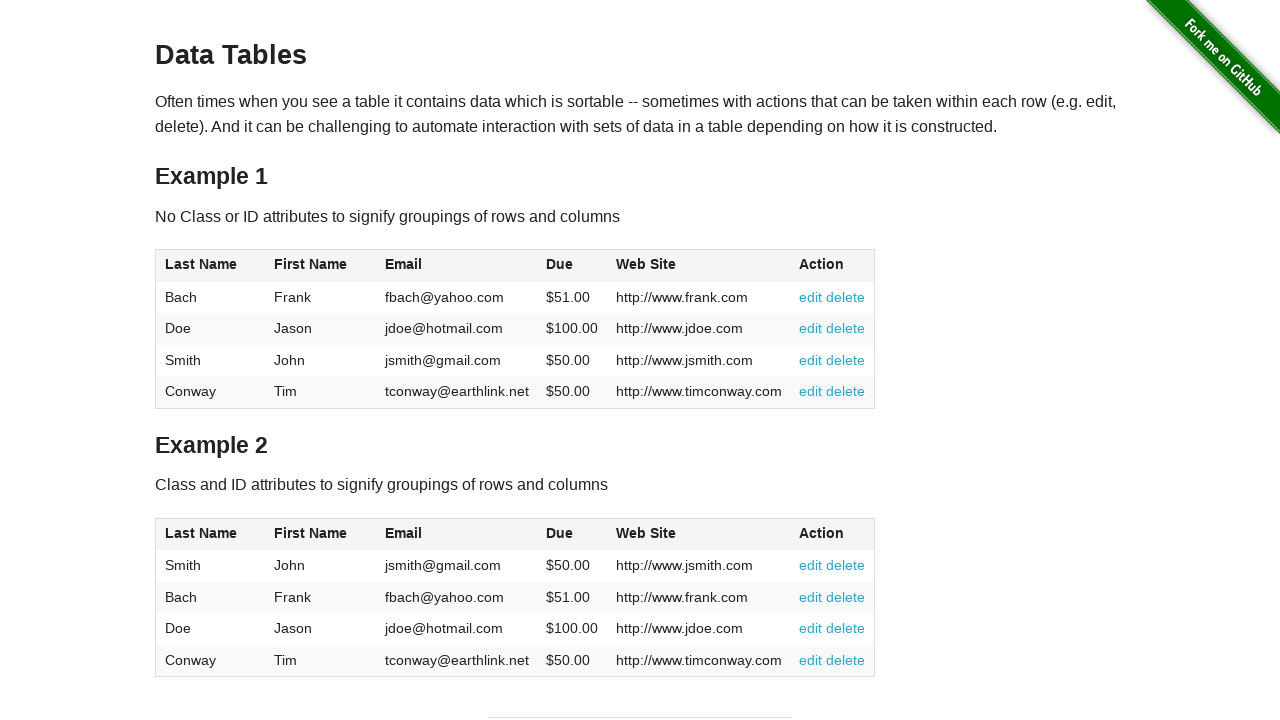

Email column values loaded after sort
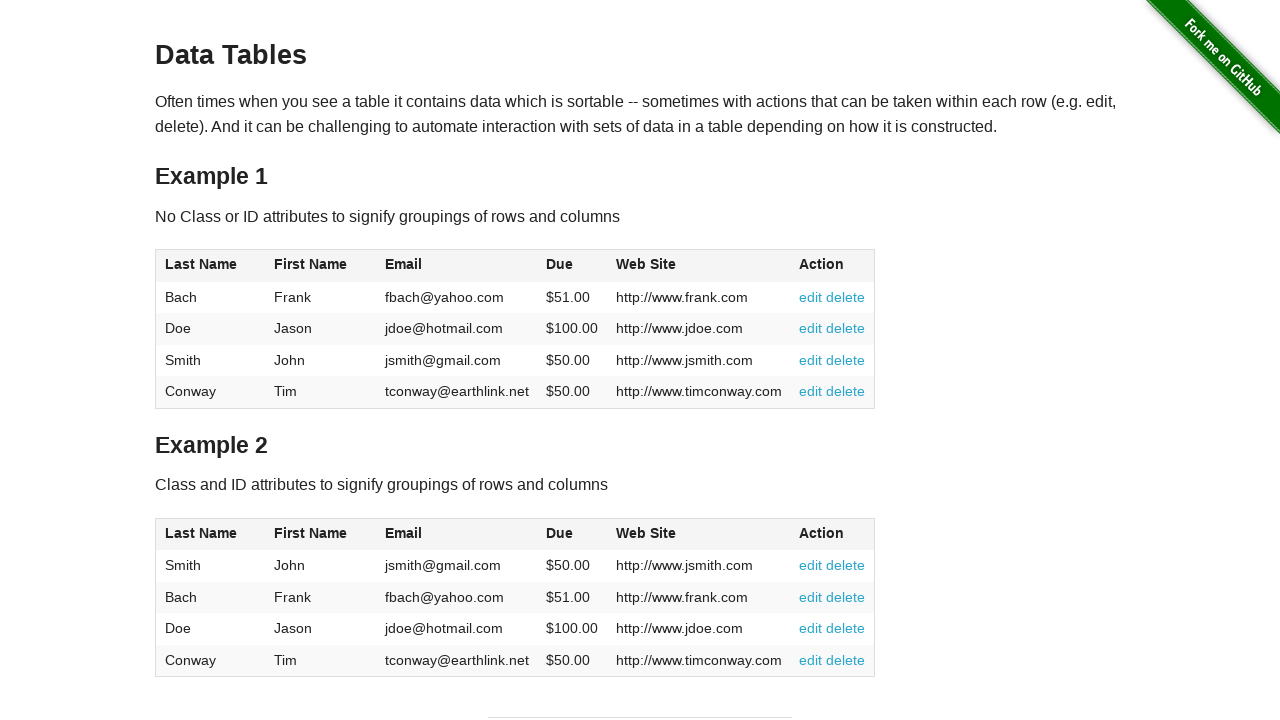

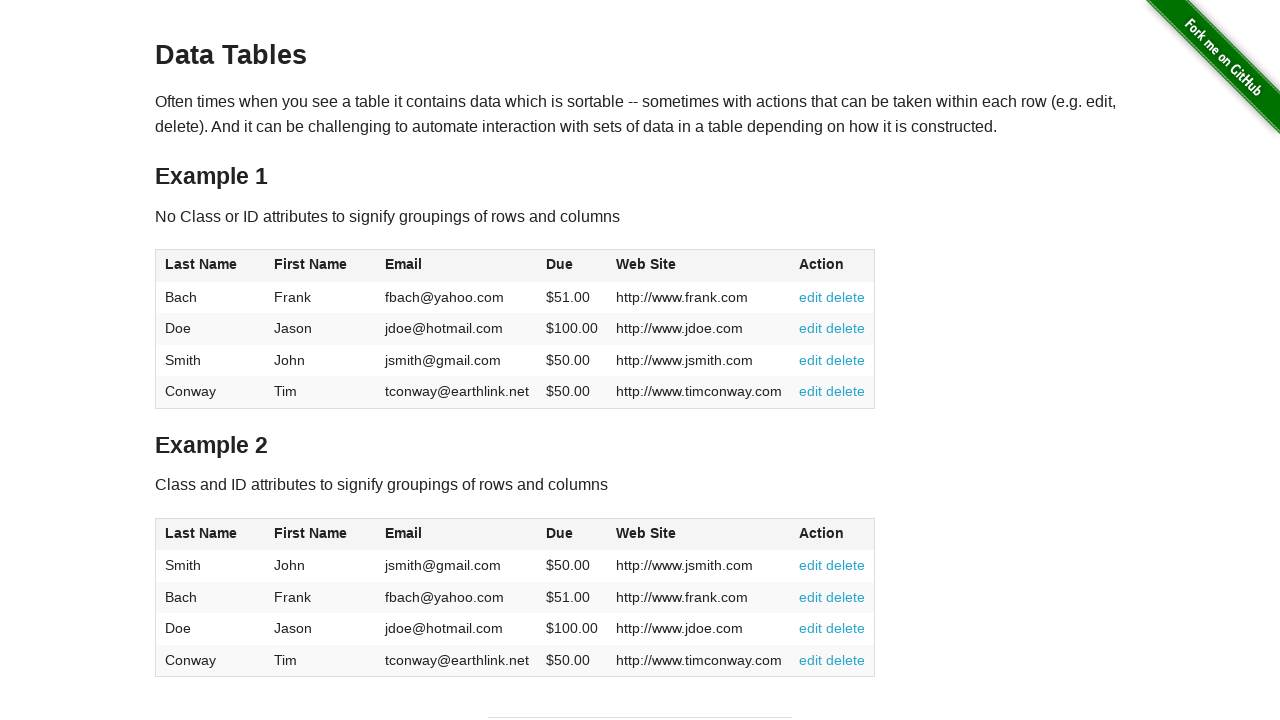